Navigates to NSE India stocks traded page and verifies stock trade data is displayed

Starting URL: https://www.nseindia.com/market-data/stocks-traded

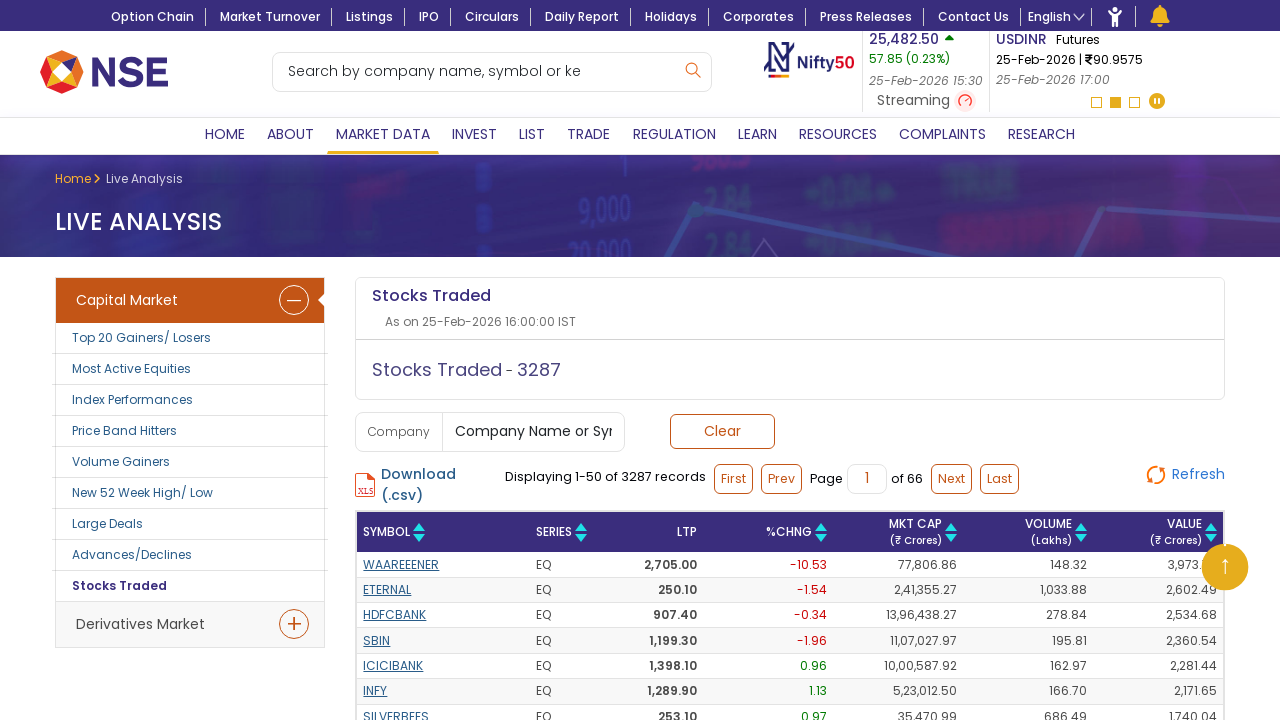

Waited for stocks traded data to load
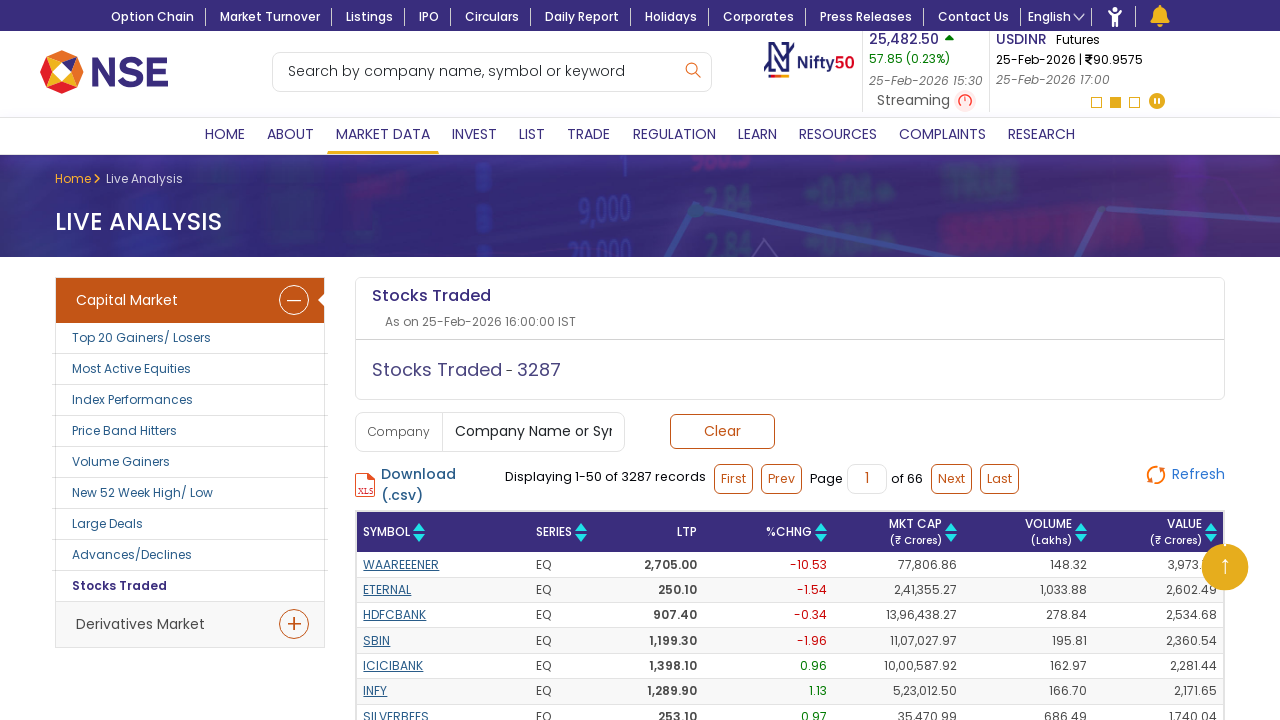

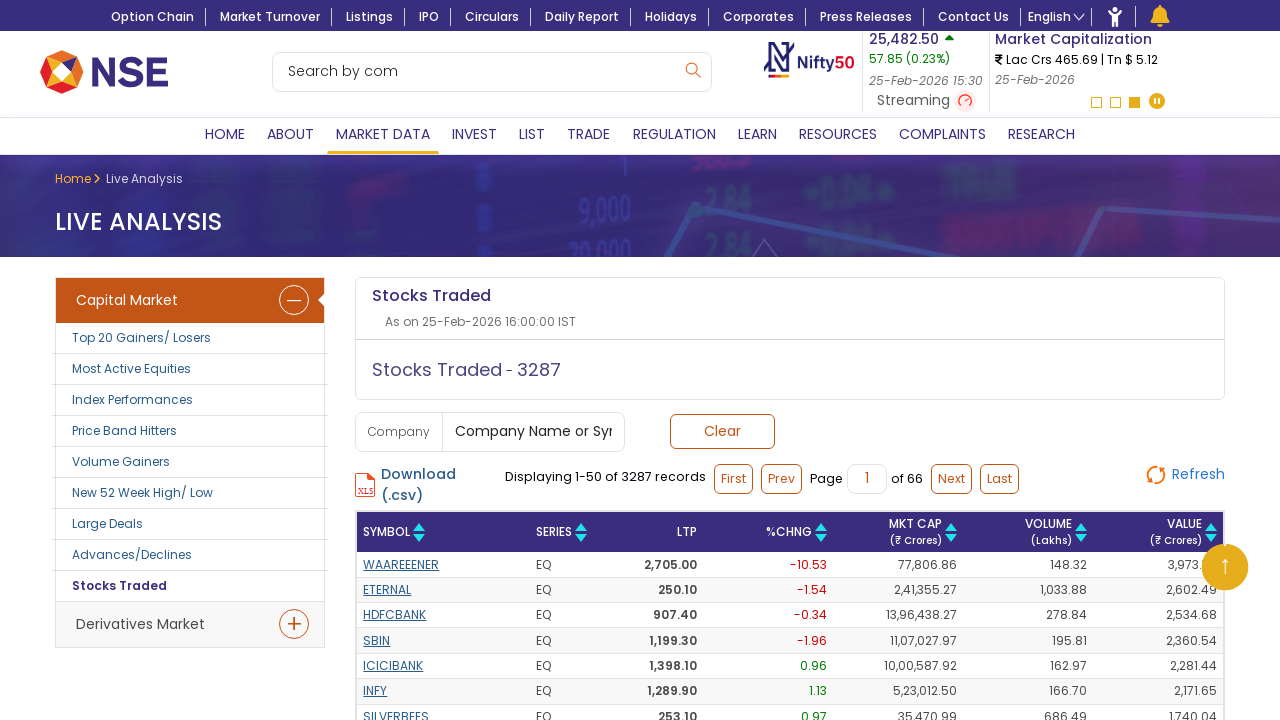